Tests dynamic checkbox controls by clicking a checkbox to select it, then clicking again to uncheck it, verifying the selection state each time.

Starting URL: https://v1.training-support.net/selenium/dynamic-controls

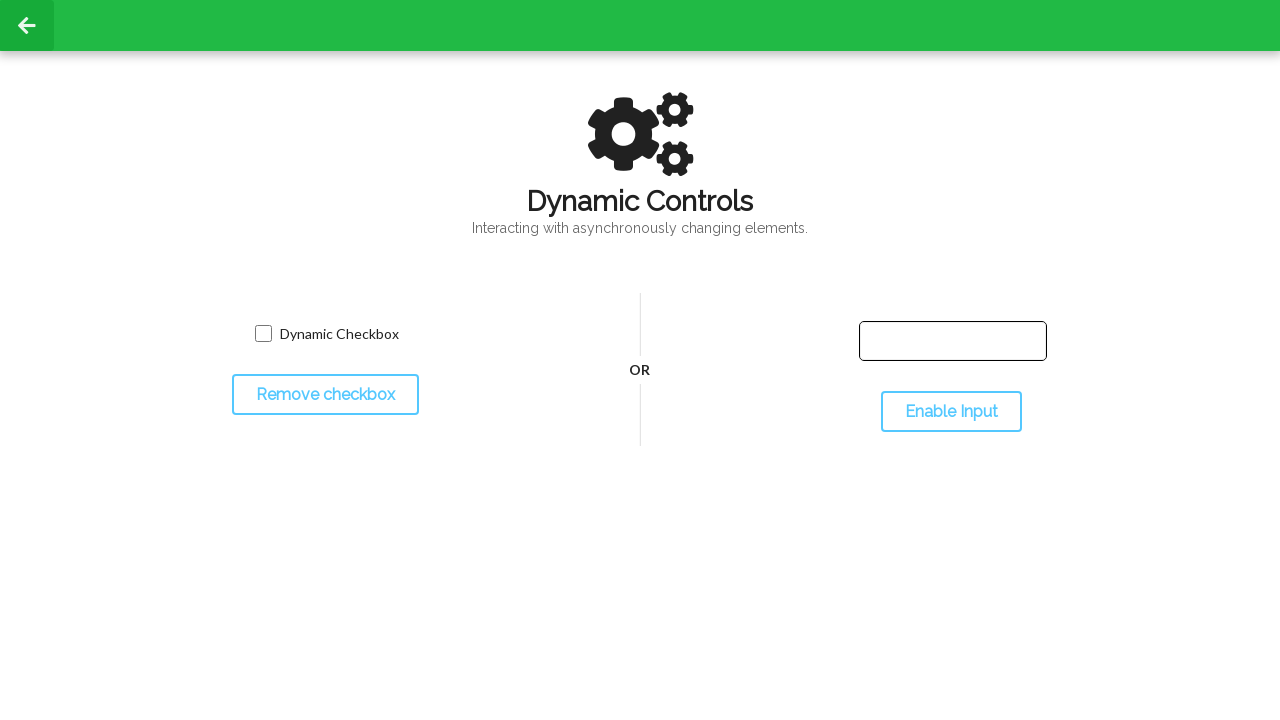

Clicked checkbox to select it at (263, 334) on input.willDisappear
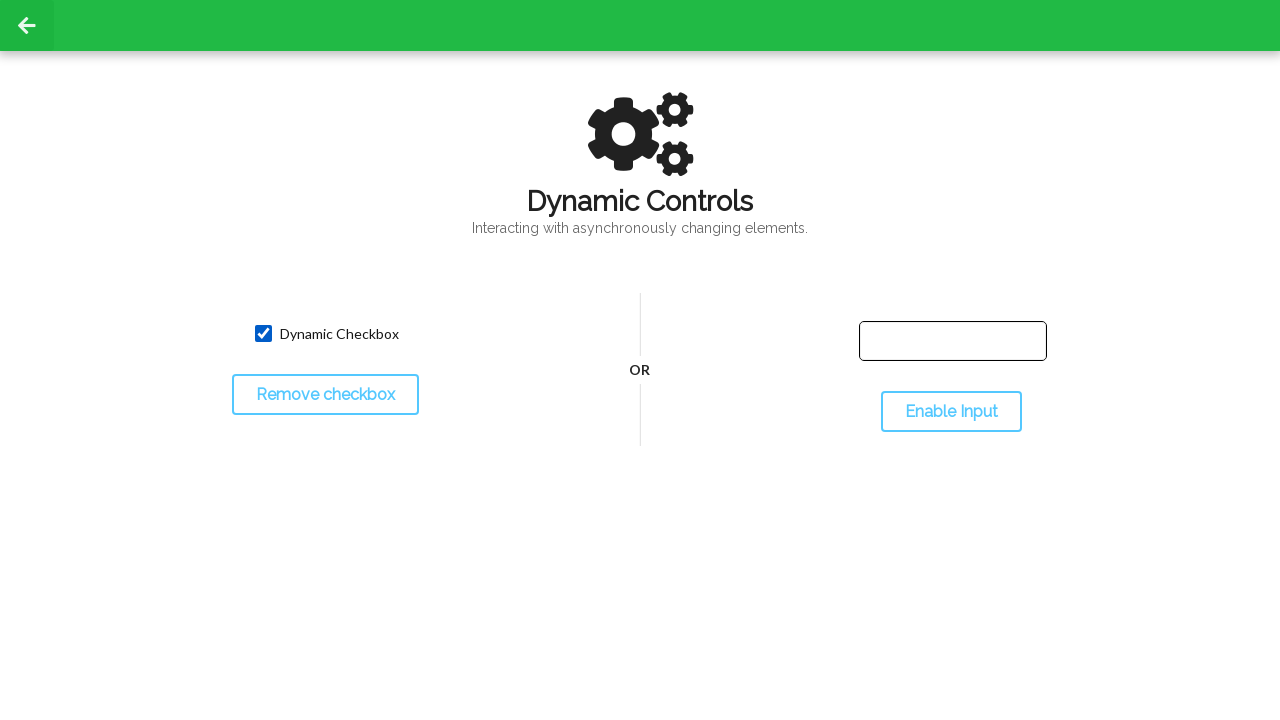

Located checkbox element
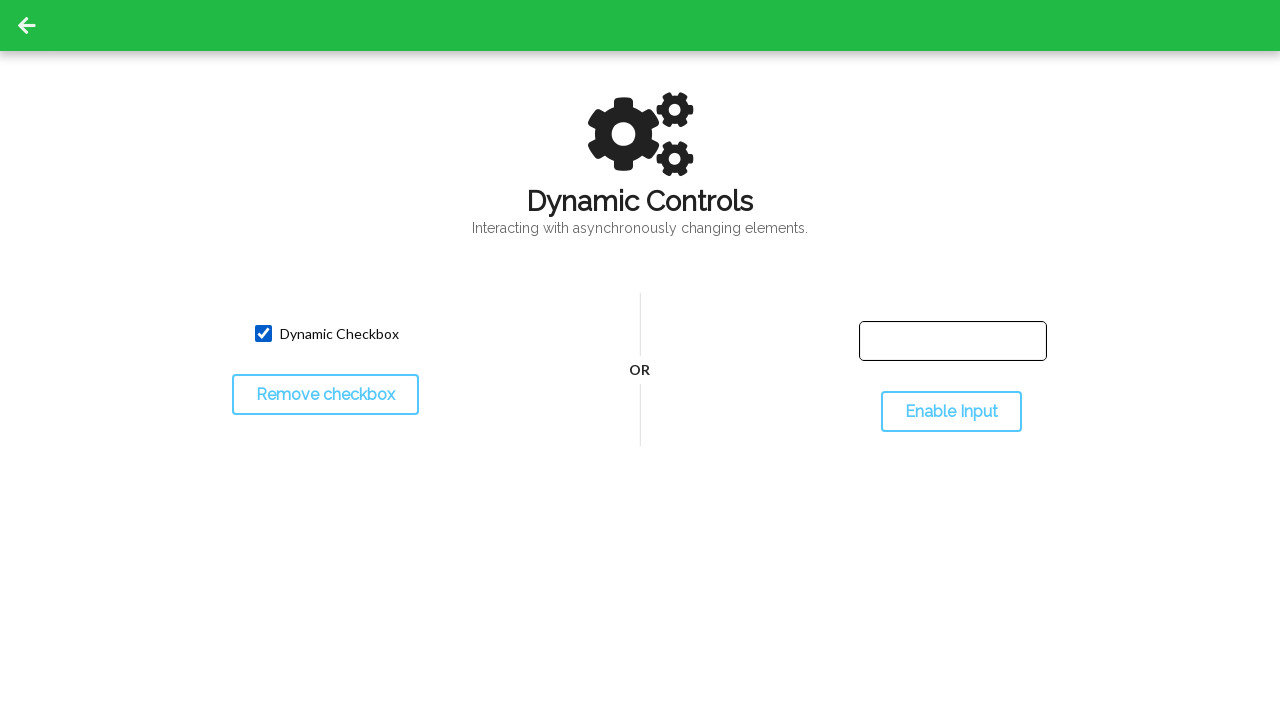

Verified checkbox is selected
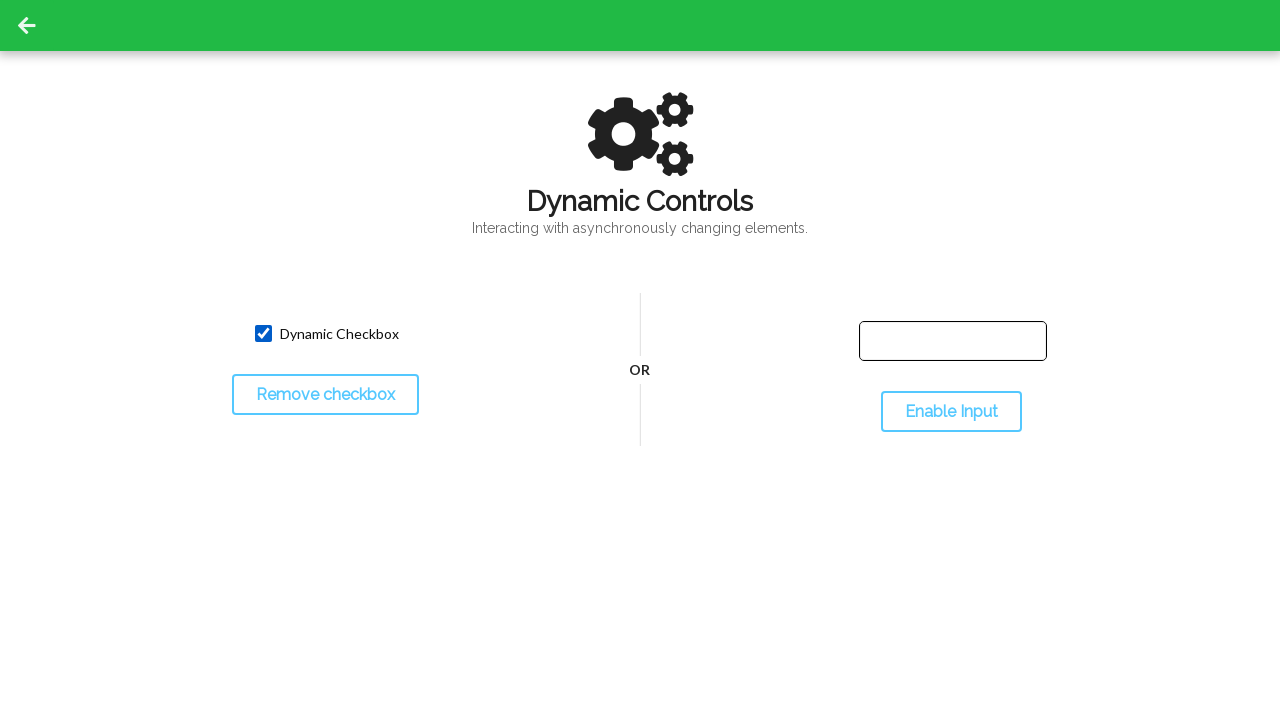

Clicked checkbox again to uncheck it at (263, 334) on input.willDisappear
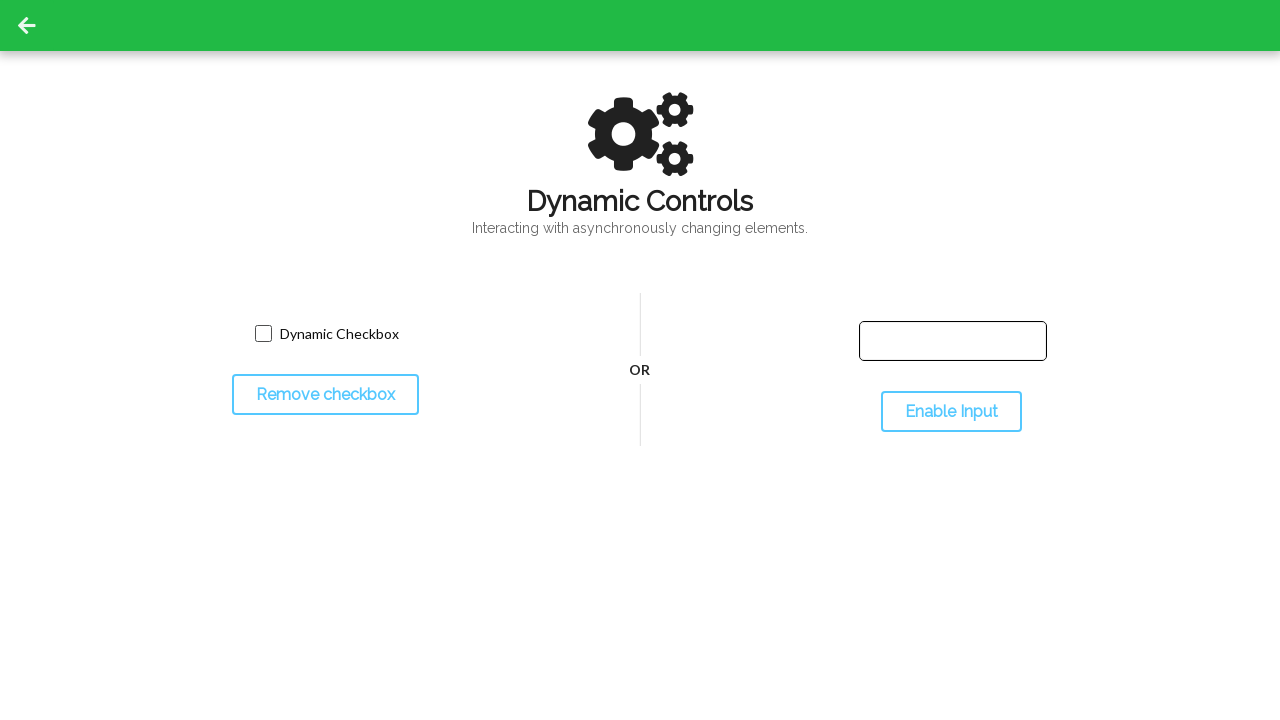

Verified checkbox is unselected
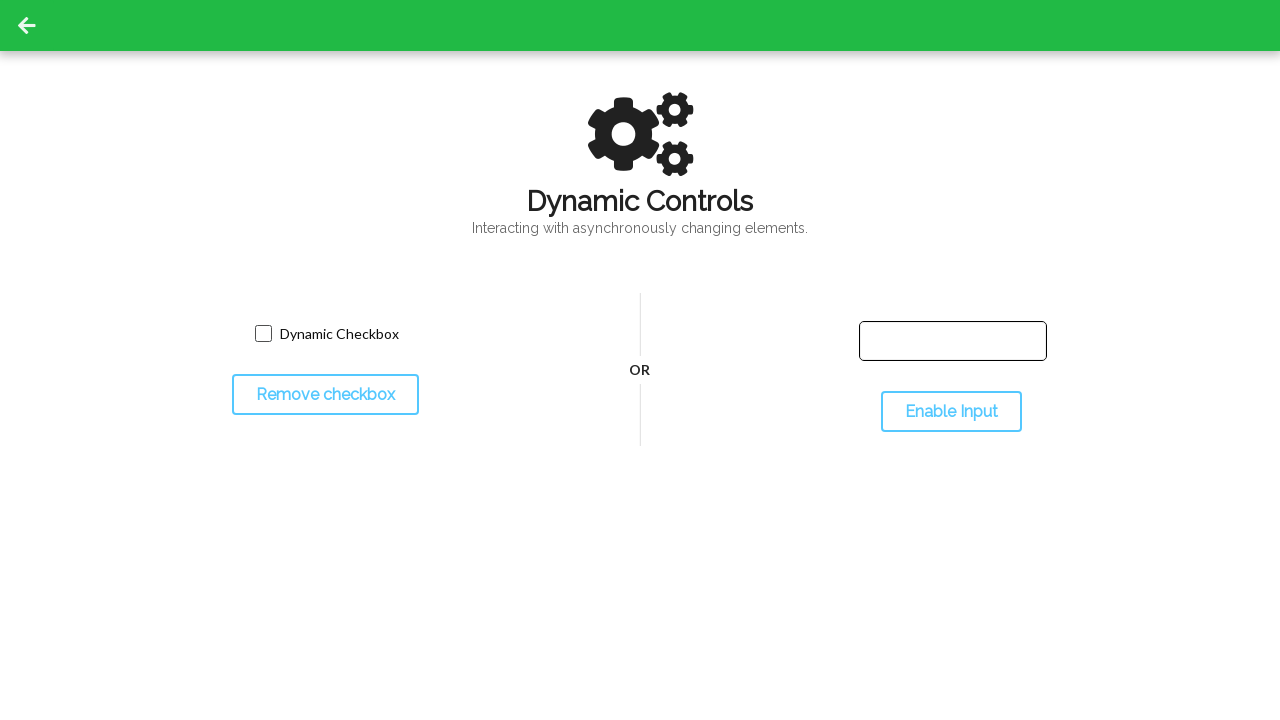

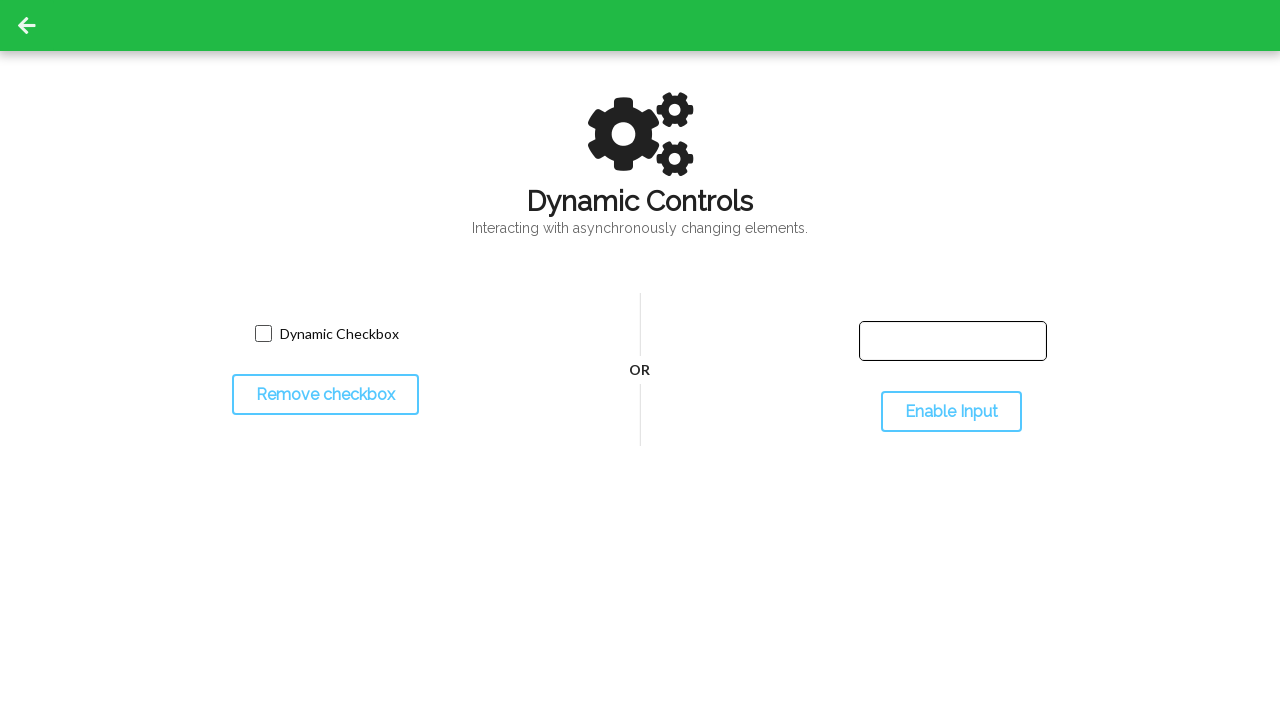